Tests clicking the "Start Learning" button on the homepage

Starting URL: https://www.letskodeit.com/

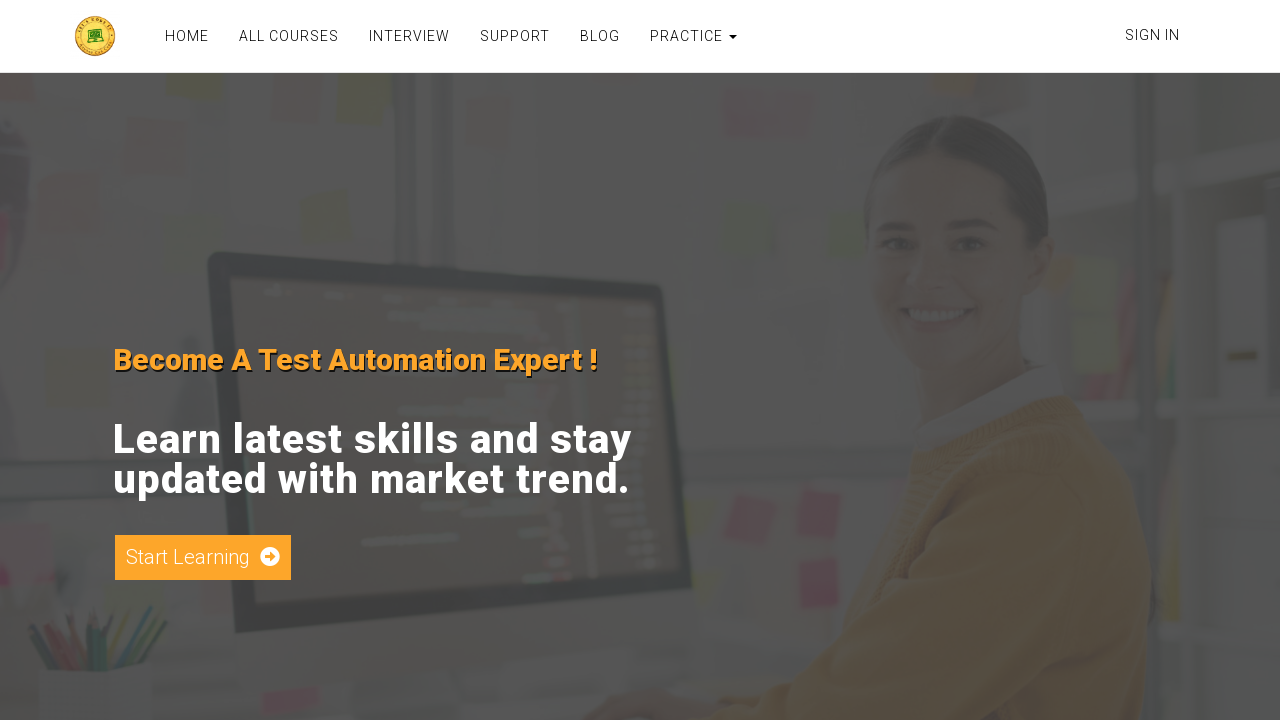

Clicked the 'Start Learning' button on the homepage at (202, 558) on xpath=//a[text()='Start Learning']
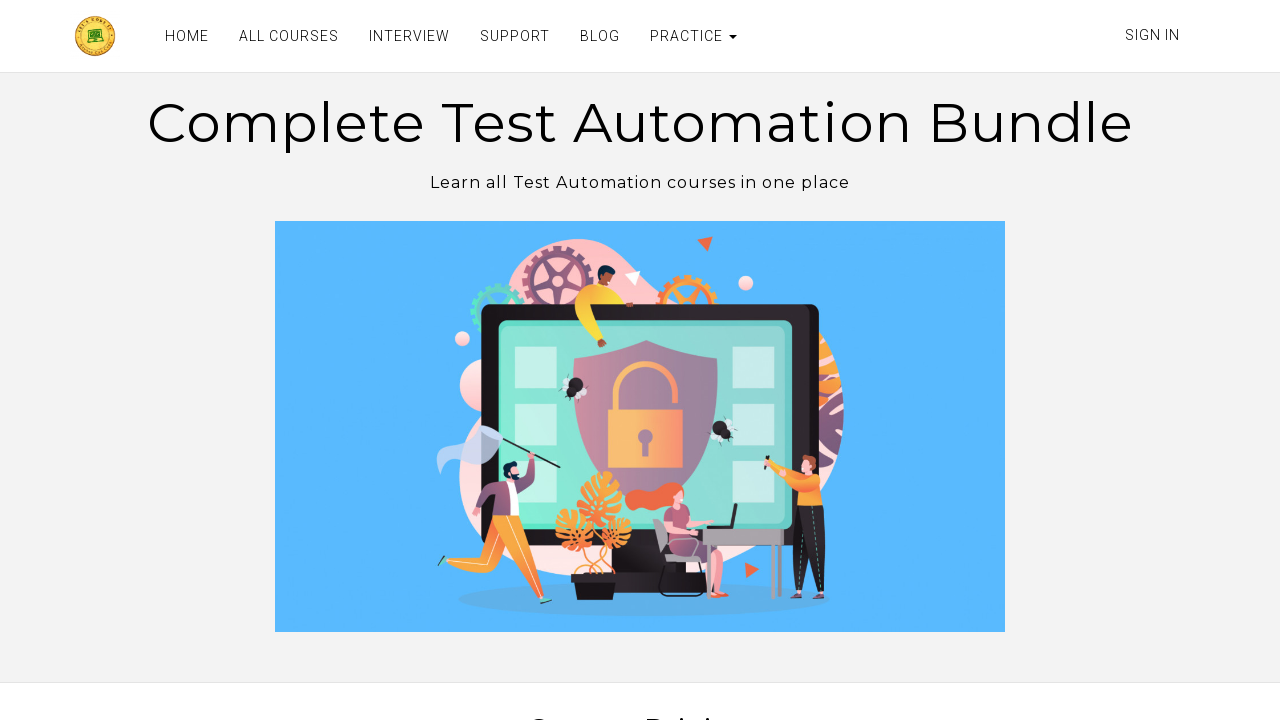

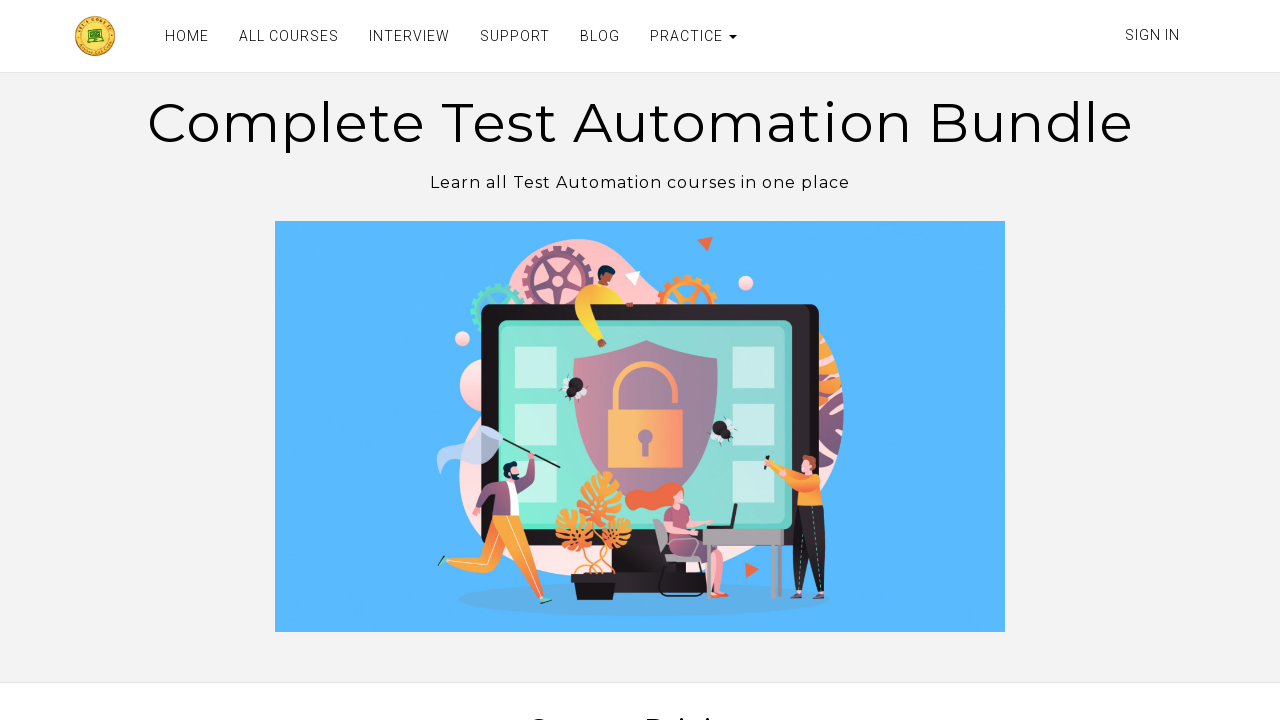